Navigates to a quotes website and scrolls down multiple times to load dynamically loaded content

Starting URL: http://quotes.toscrape.com/scroll

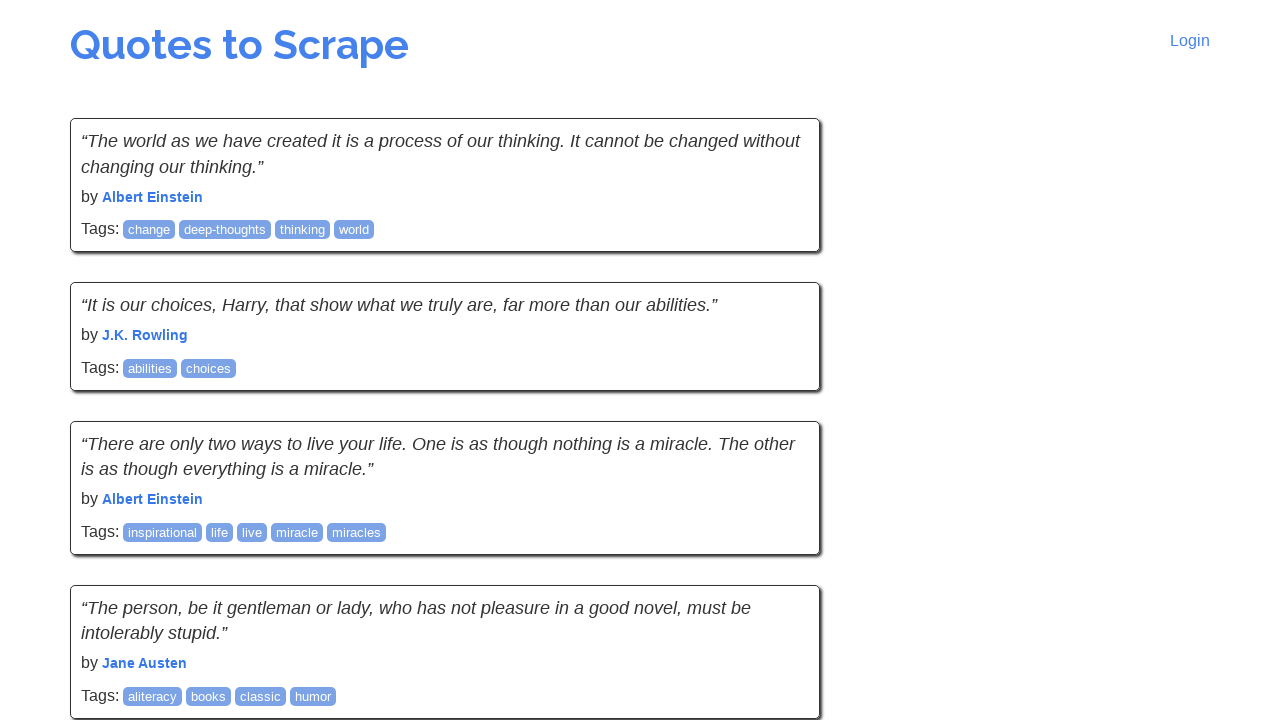

Waited for initial quotes to load
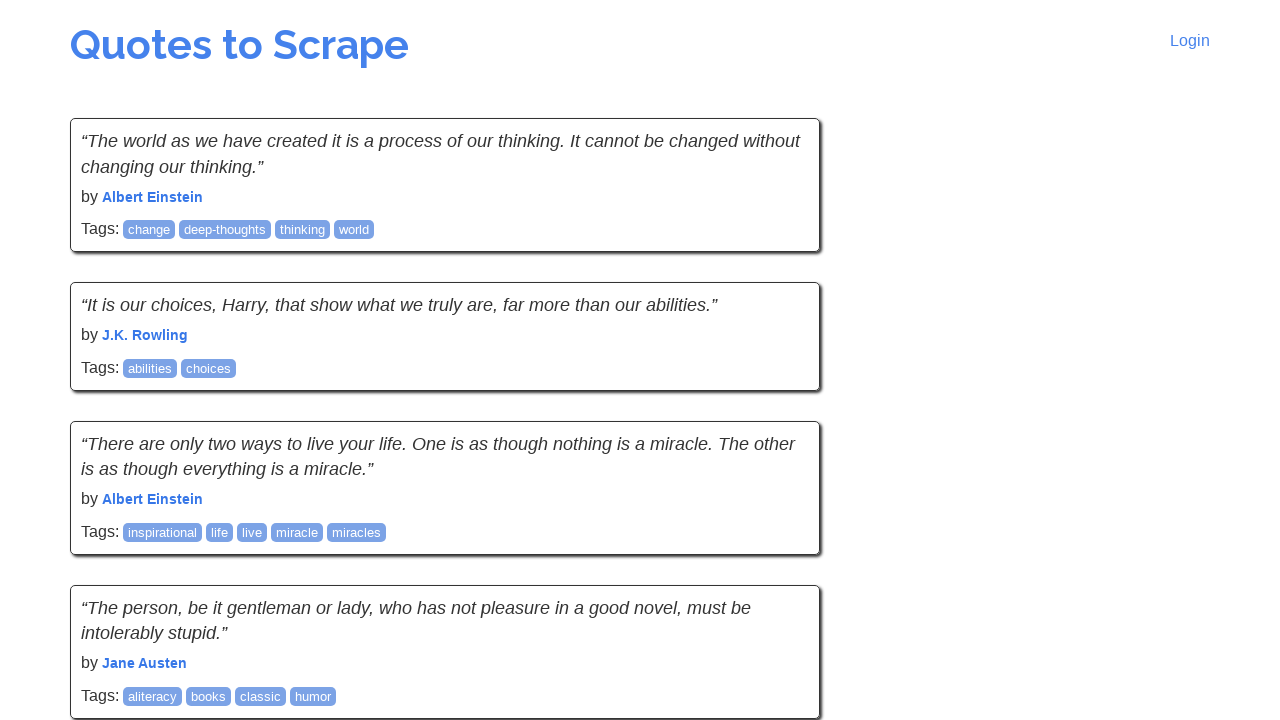

Scrolled to bottom of page (scroll 1 of 4)
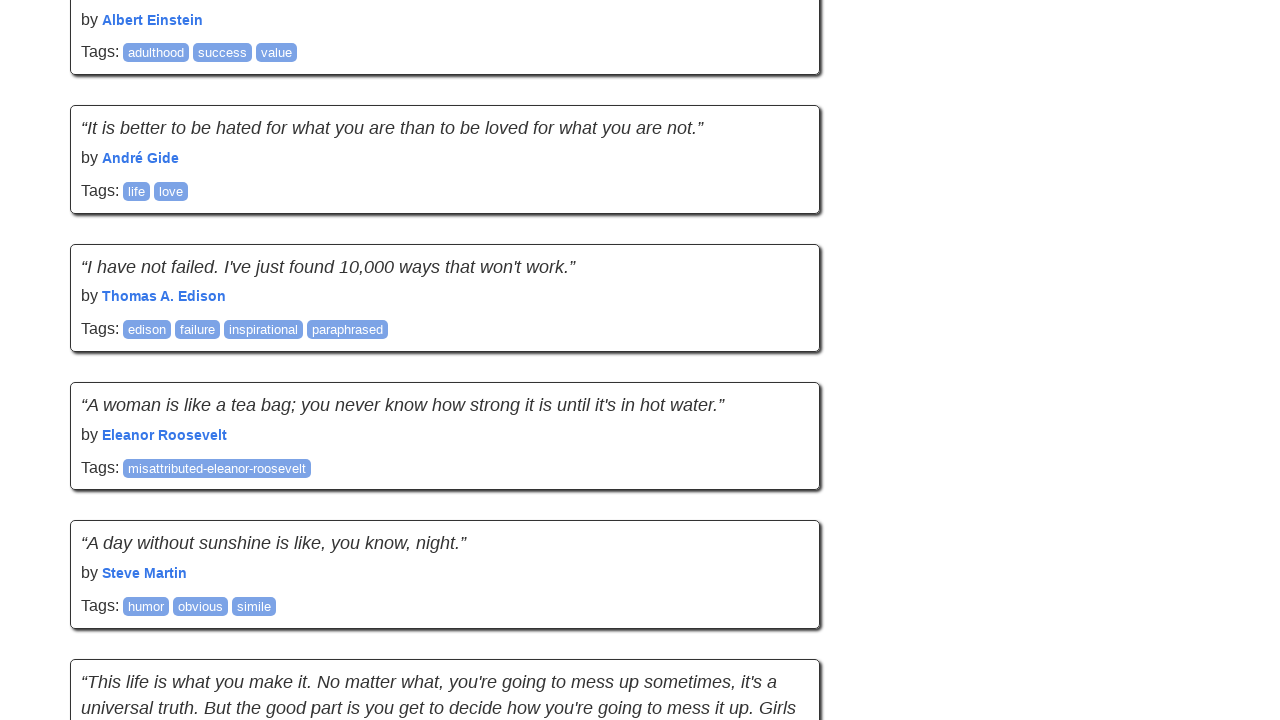

Waited for new quotes to load after scrolling
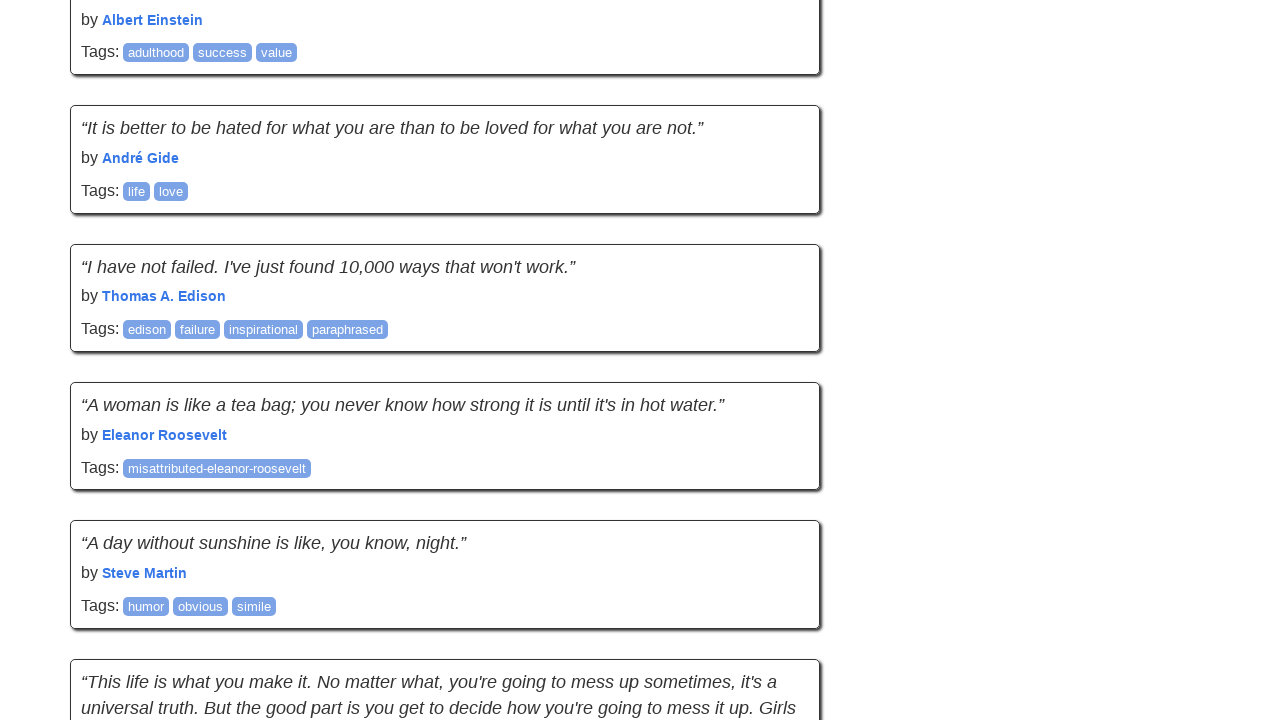

Waited 500ms for content to fully render
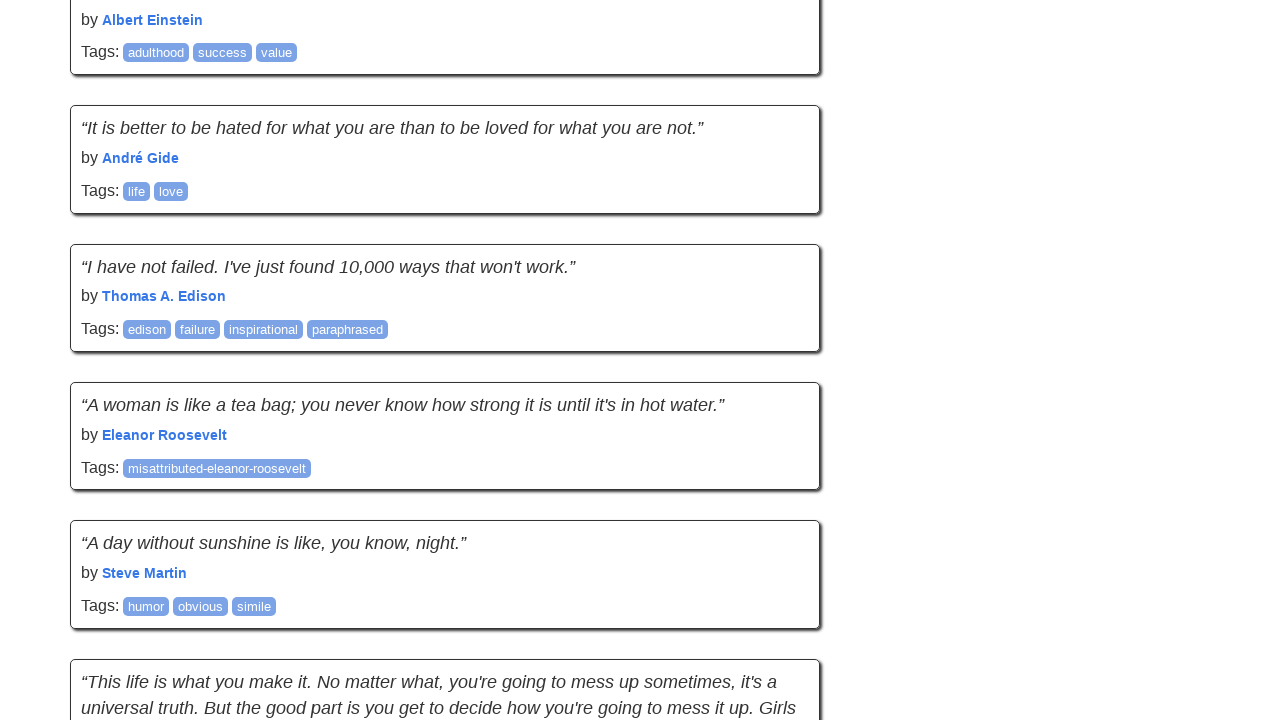

Scrolled to bottom of page (scroll 2 of 4)
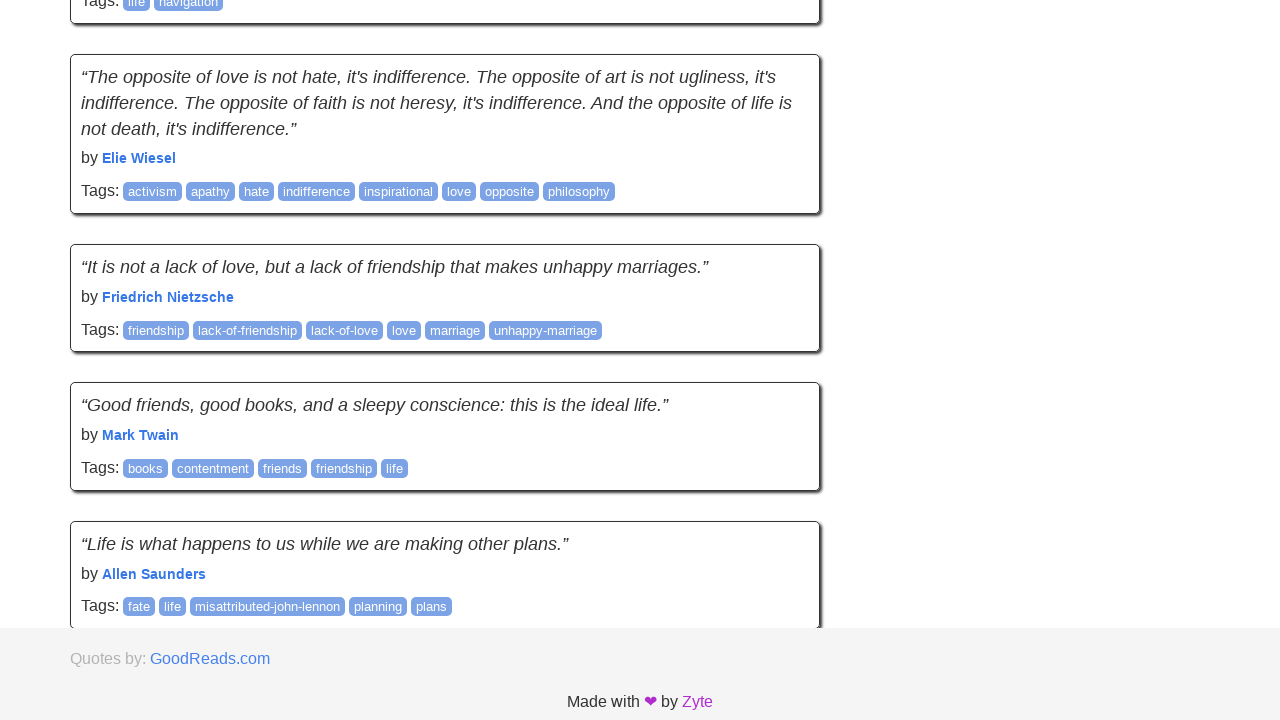

Waited for new quotes to load after scrolling
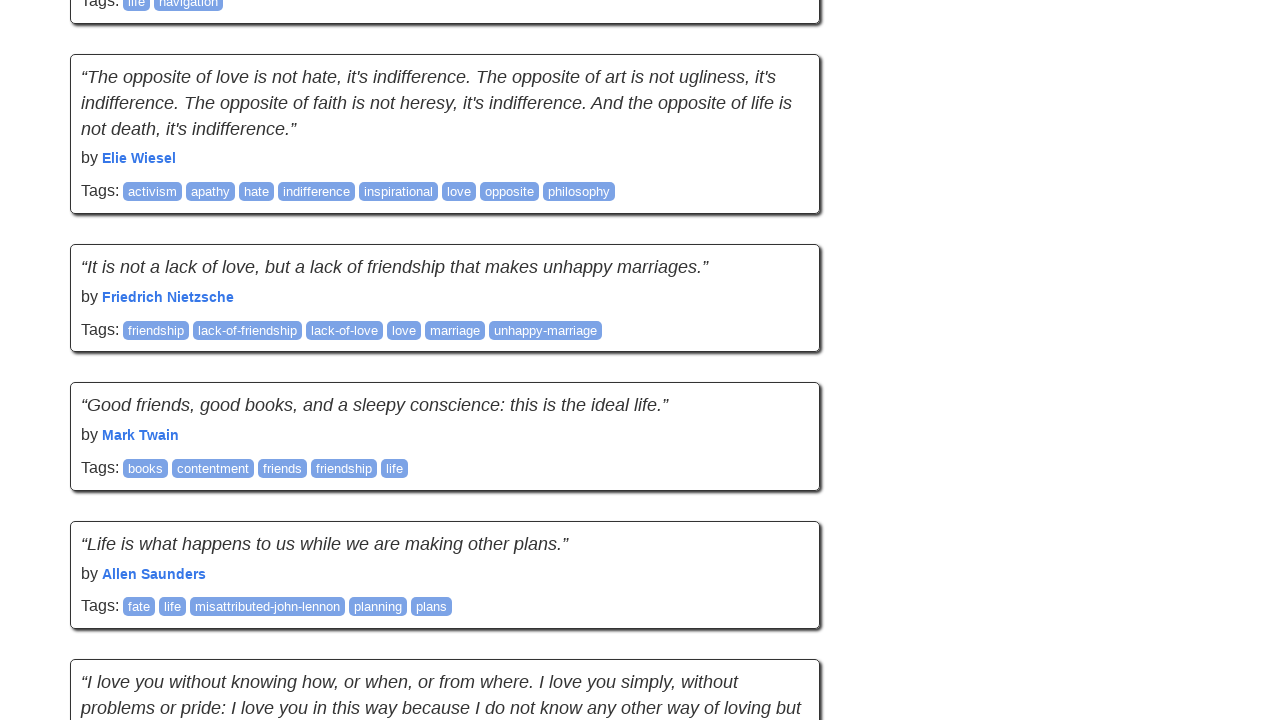

Waited 500ms for content to fully render
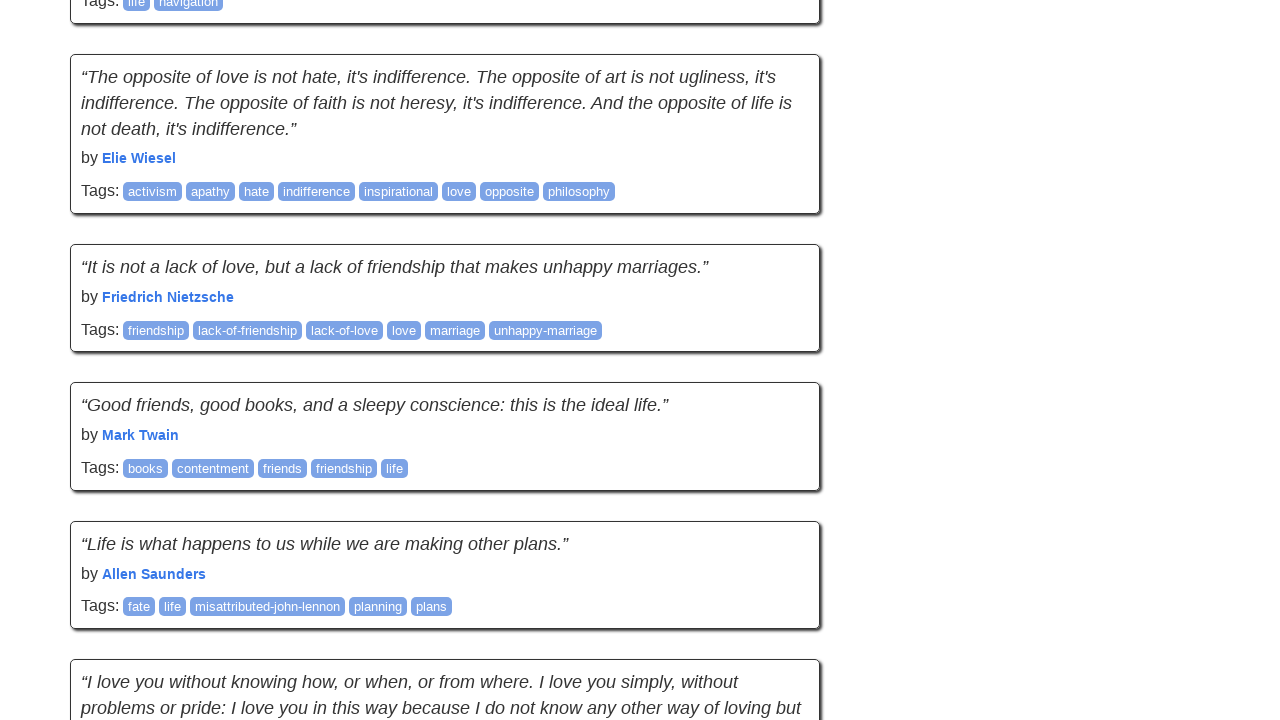

Scrolled to bottom of page (scroll 3 of 4)
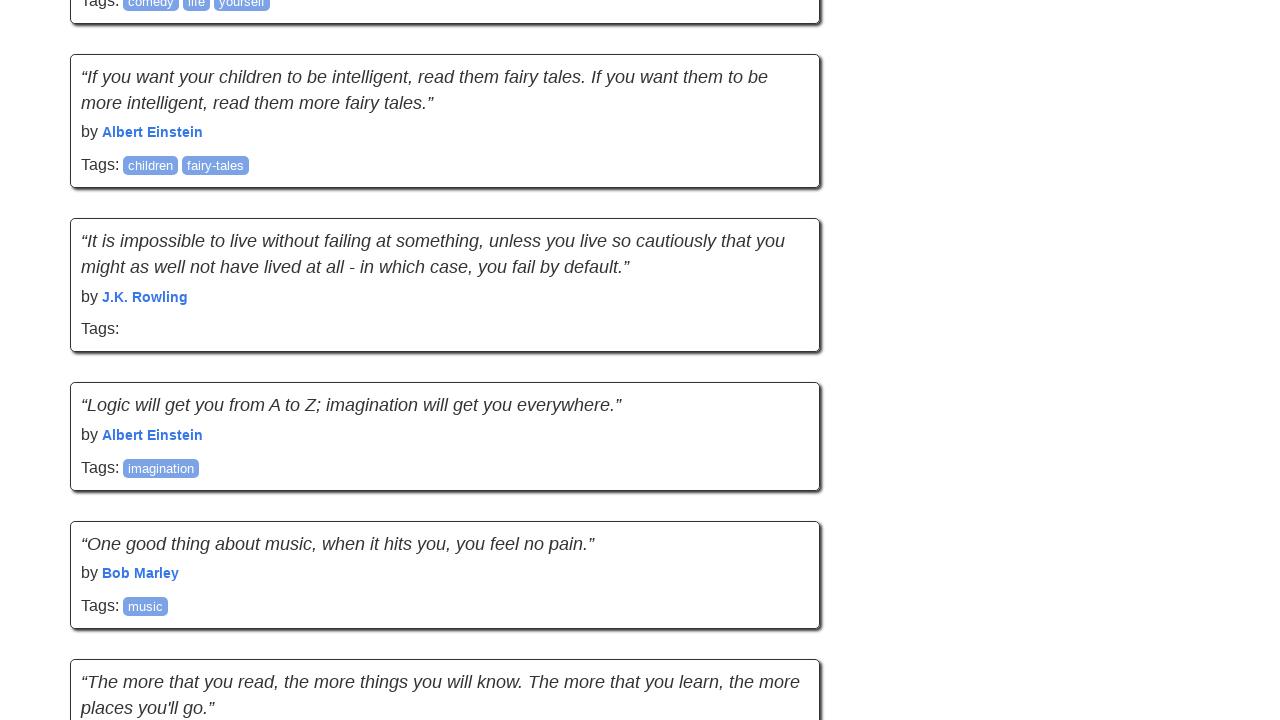

Waited for new quotes to load after scrolling
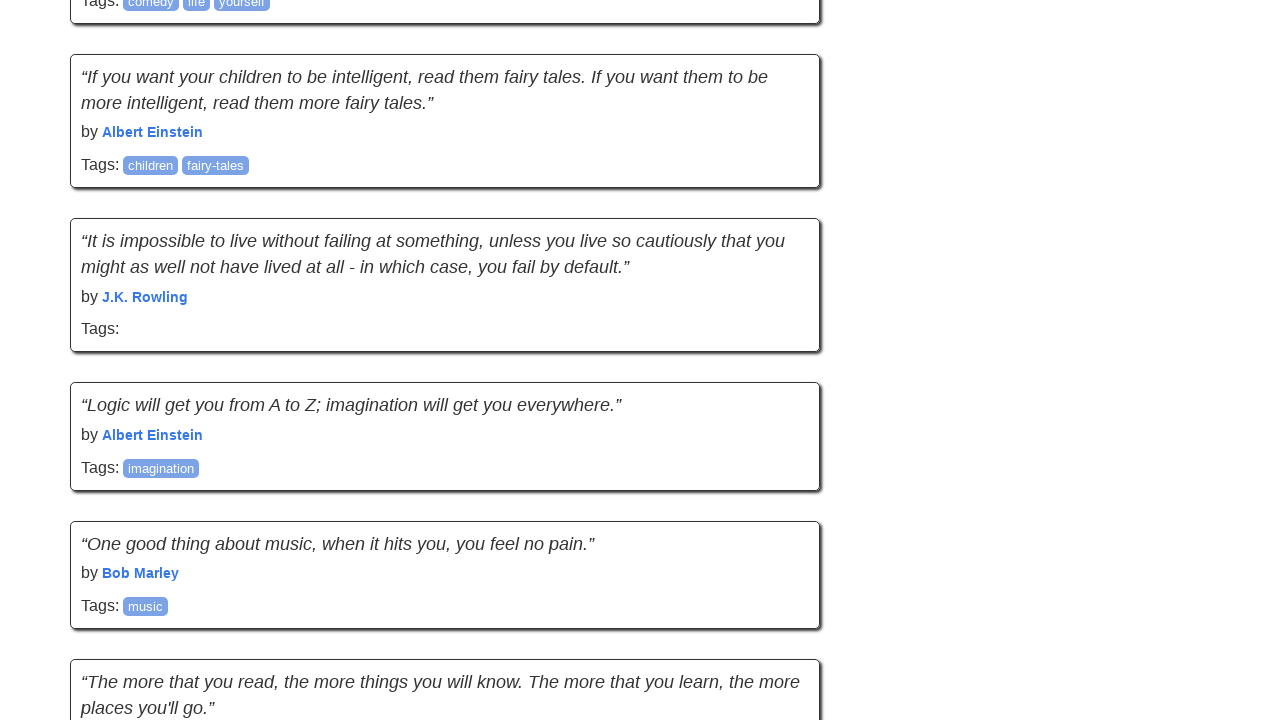

Waited 500ms for content to fully render
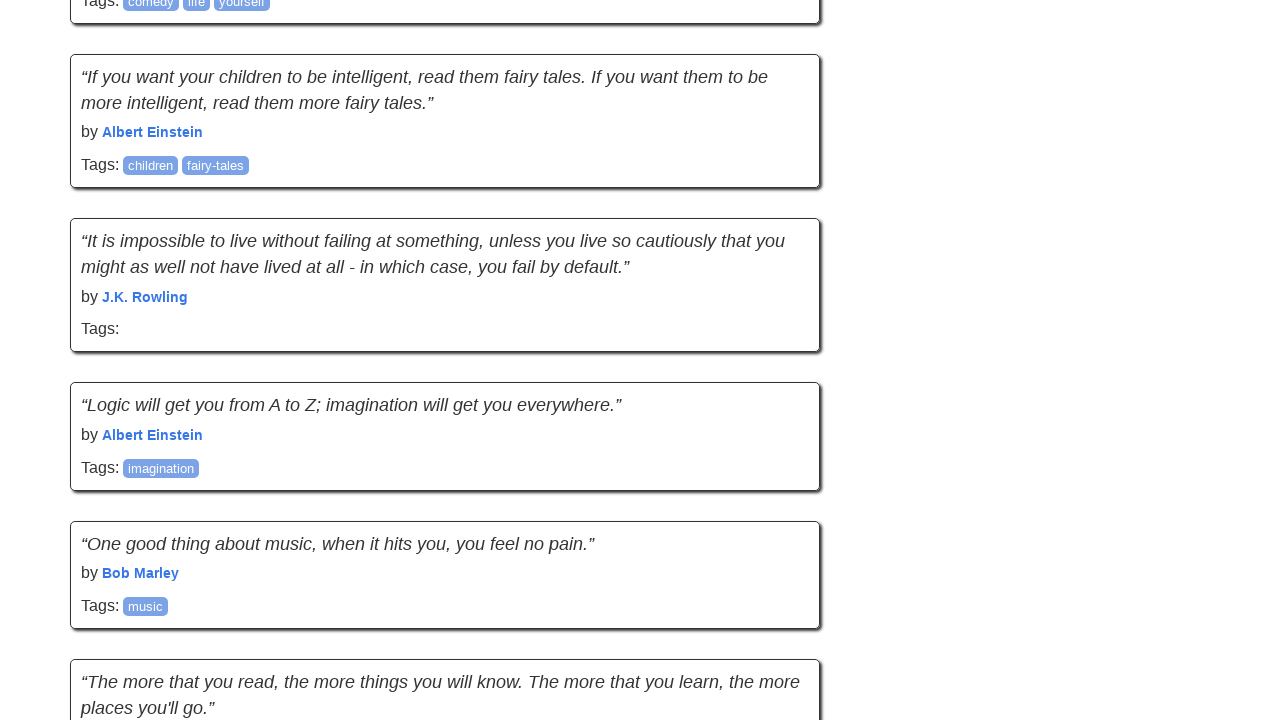

Scrolled to bottom of page (scroll 4 of 4)
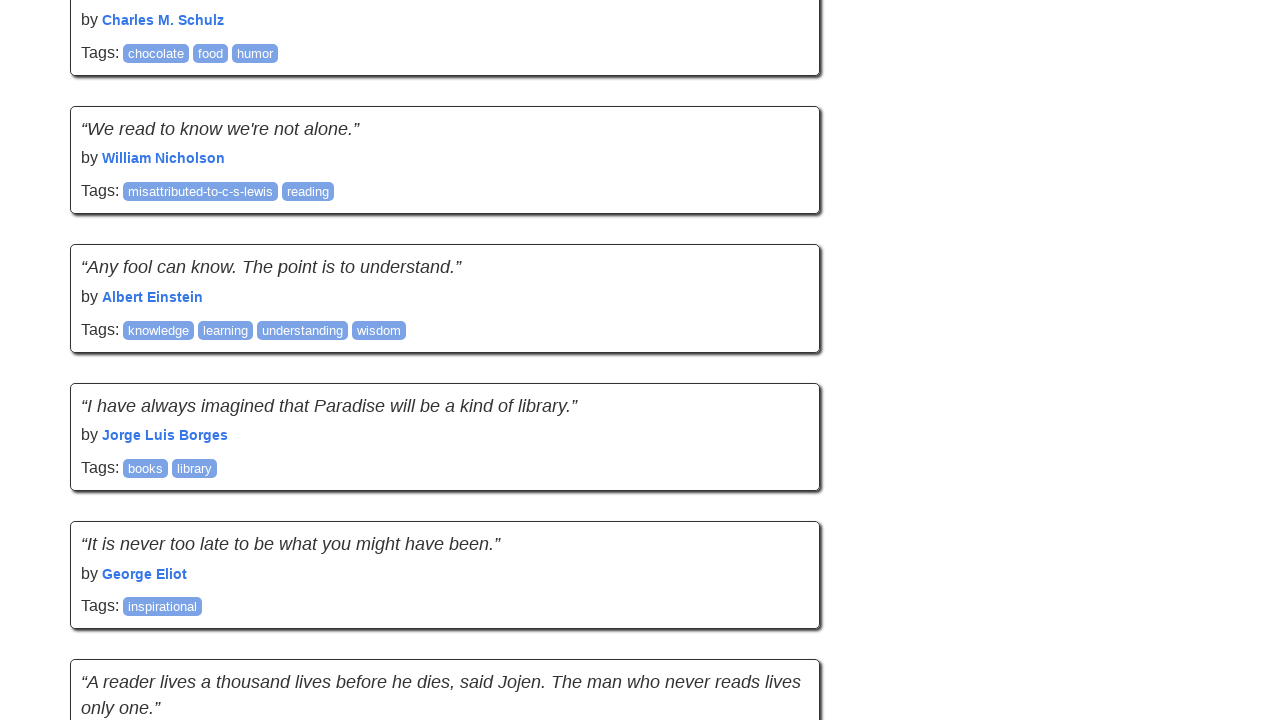

Waited for new quotes to load after scrolling
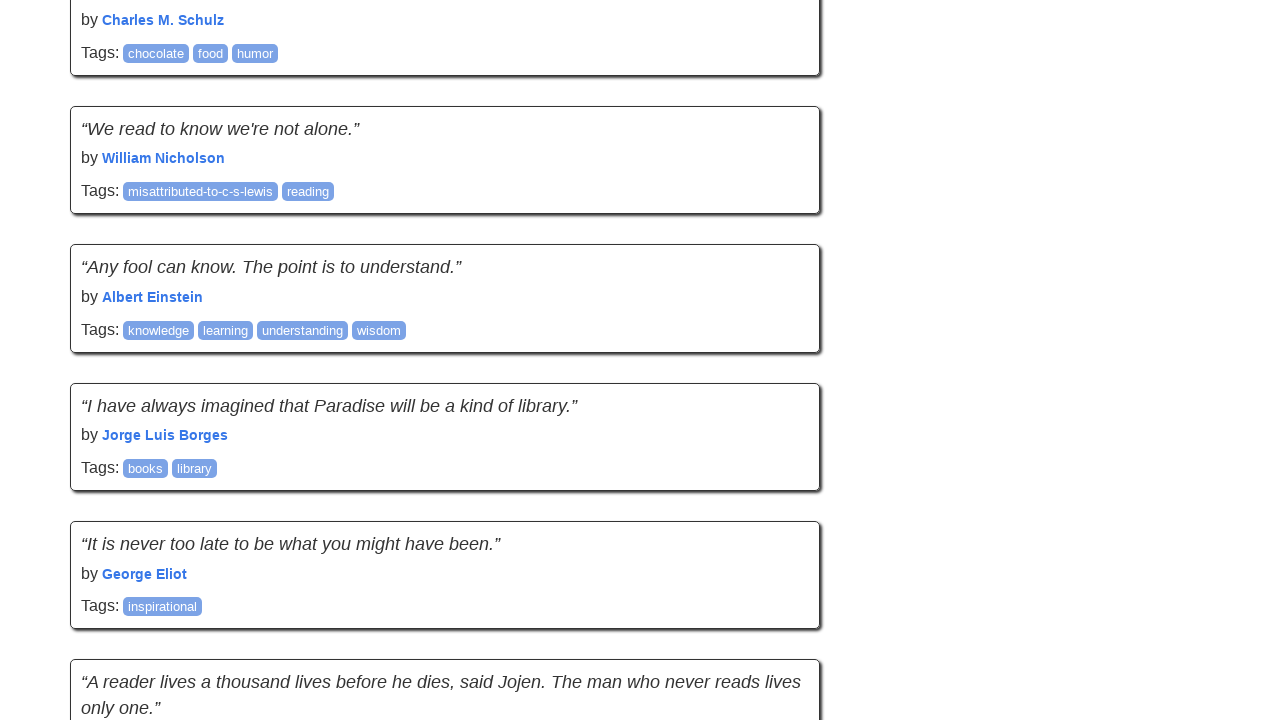

Waited 500ms for content to fully render
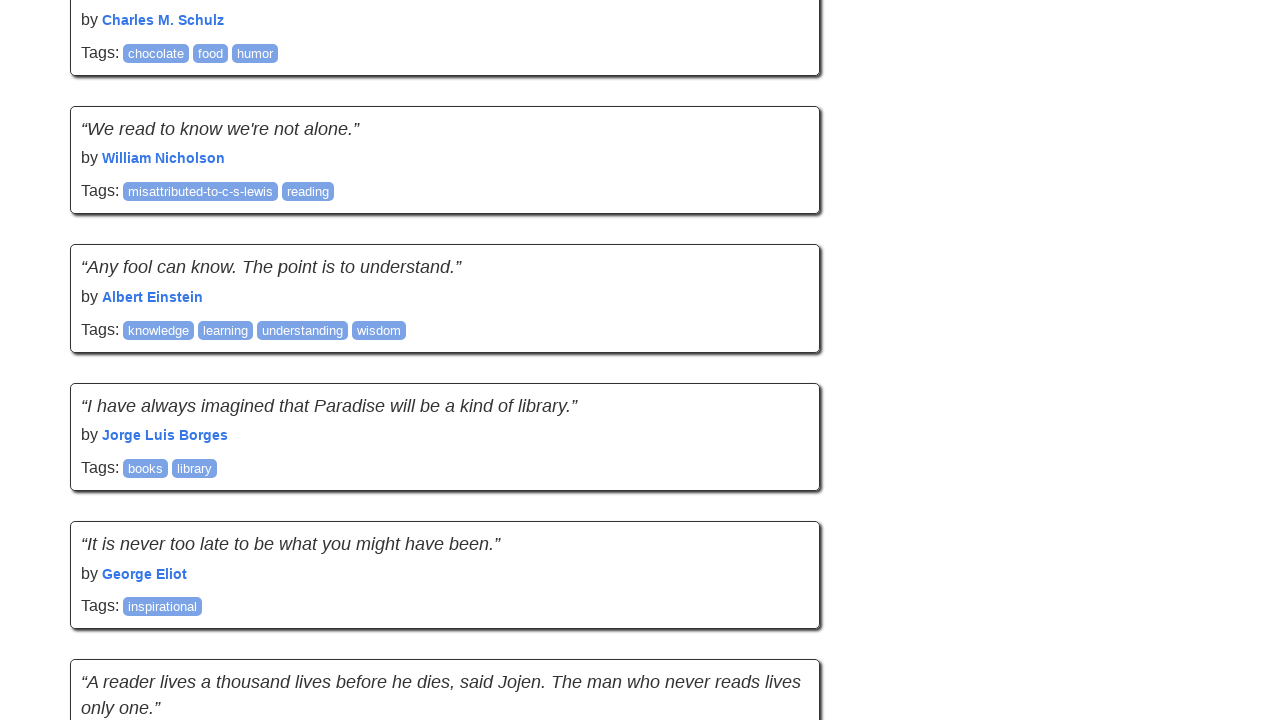

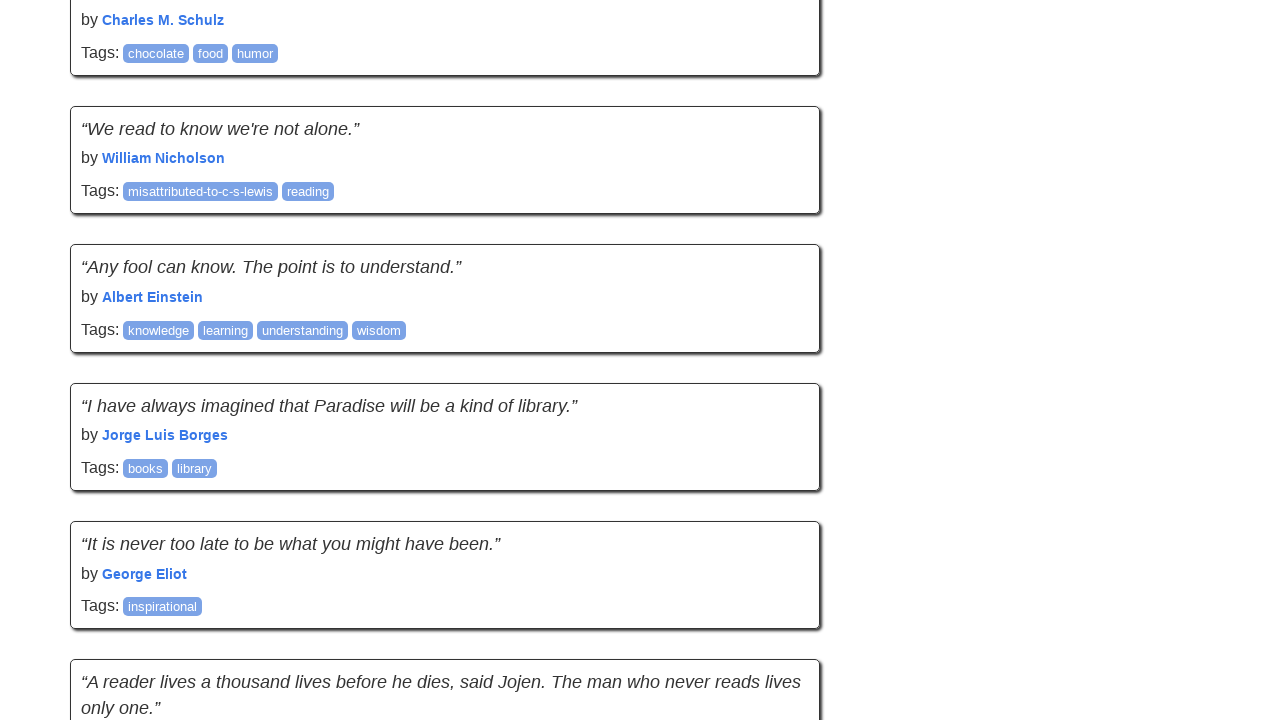